Tests entering text in a JavaScript prompt alert and verifies the entered value is displayed

Starting URL: https://automationfc.github.io/basic-form/index.html

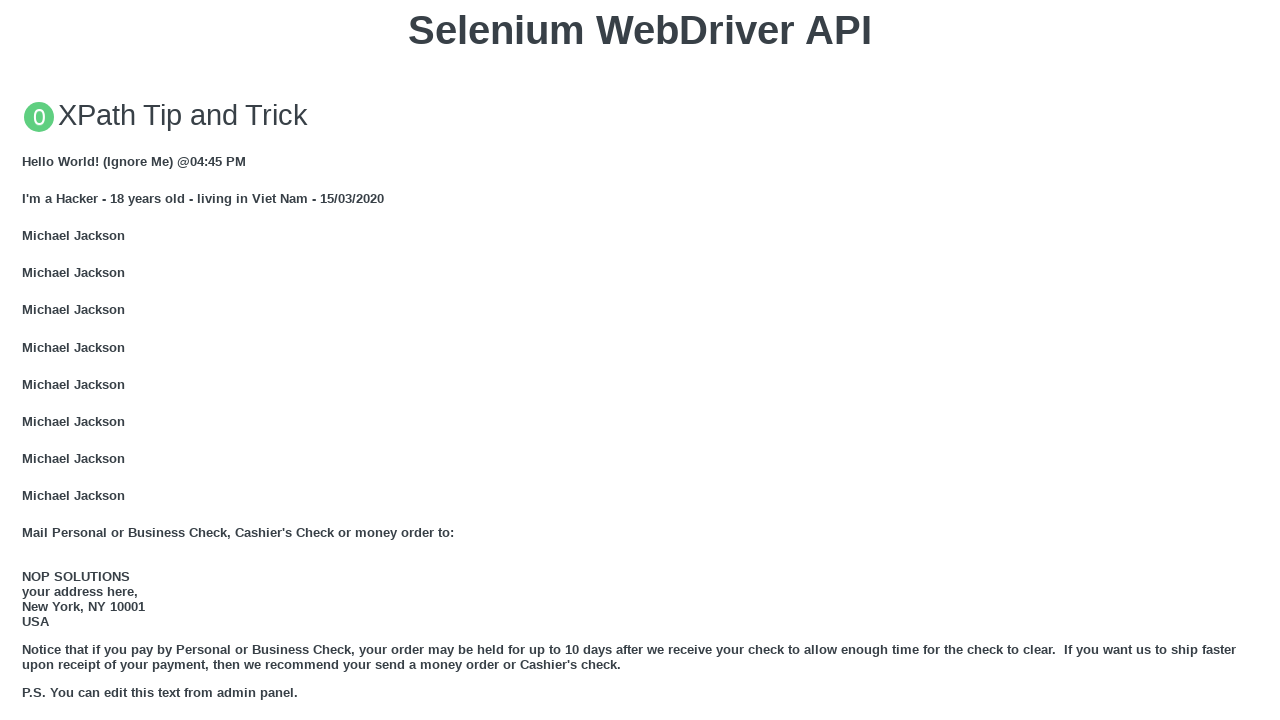

Set up dialog handler to accept prompt with value 'Automation FC'
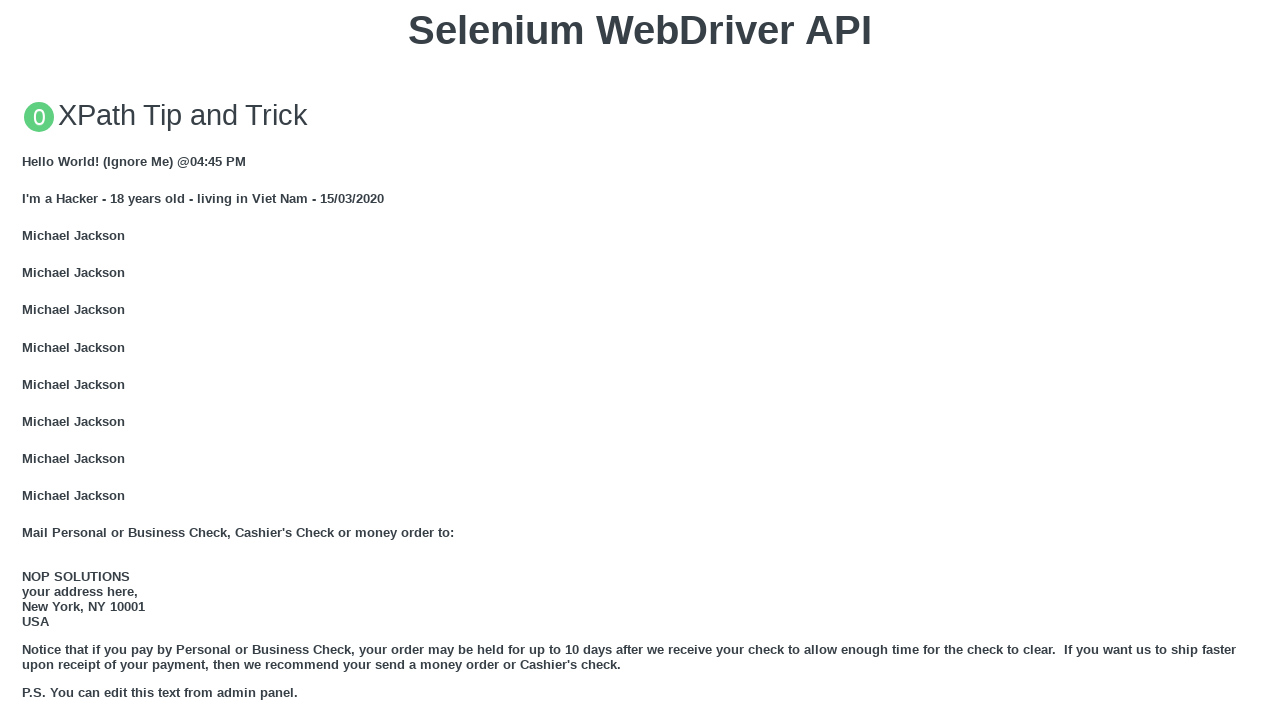

Clicked 'Click for JS Prompt' button to trigger JavaScript prompt at (640, 360) on xpath=//button[text()='Click for JS Prompt']
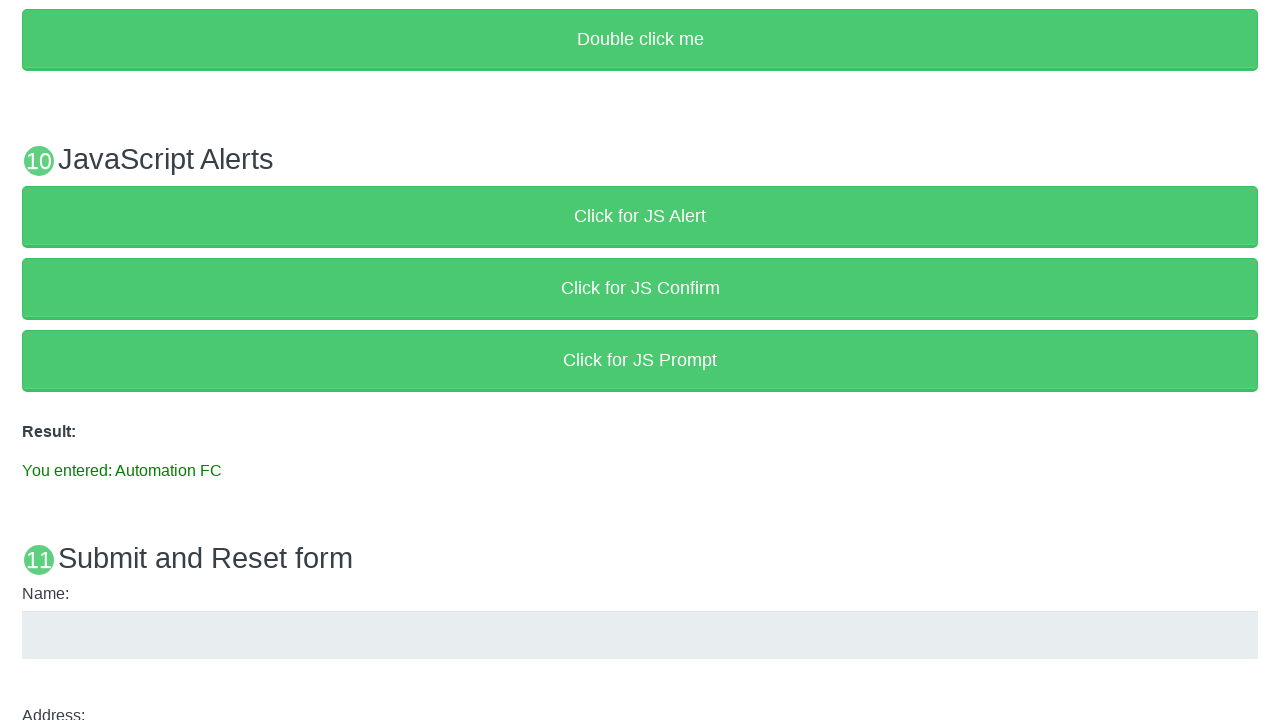

Retrieved result text from p#result element
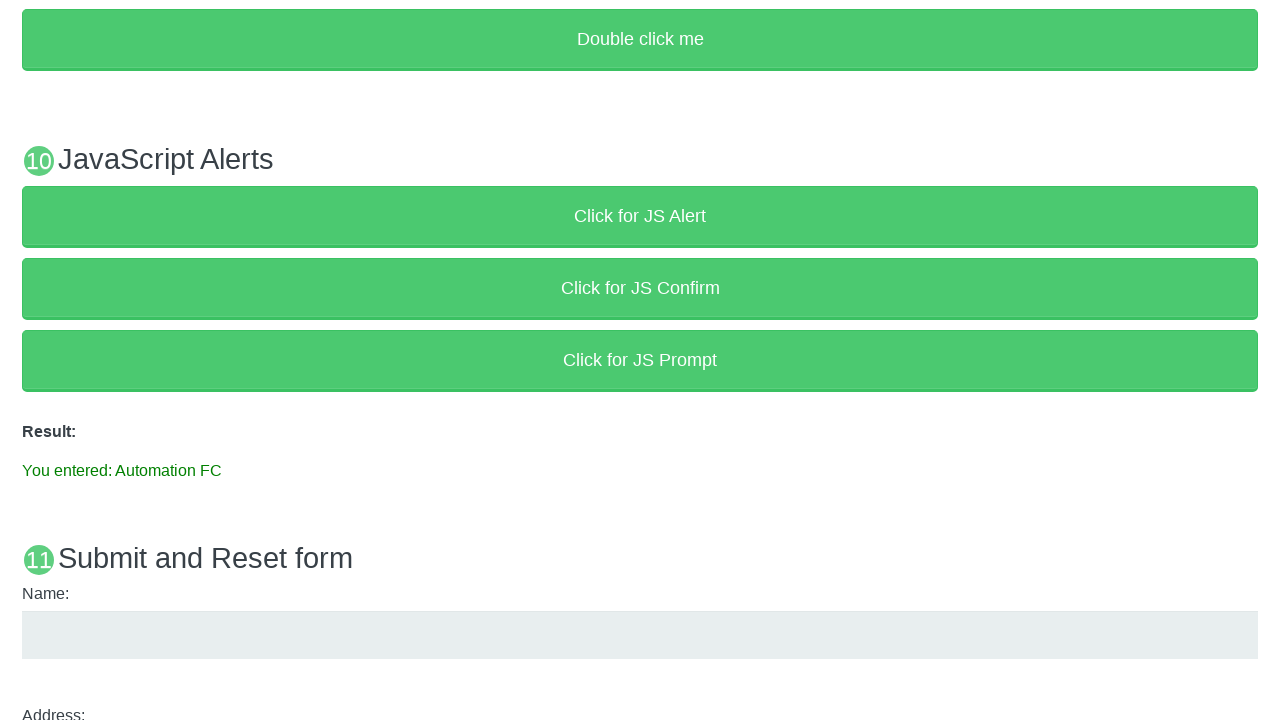

Verified result text equals 'You entered: Automation FC'
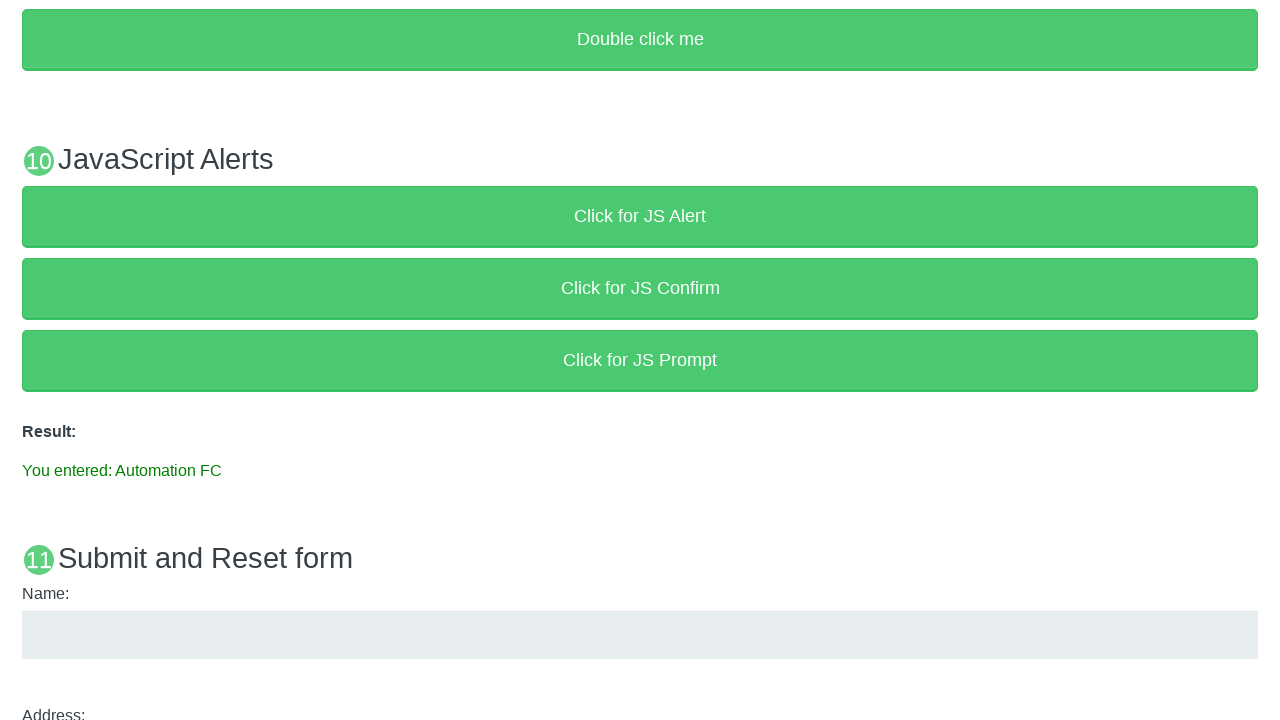

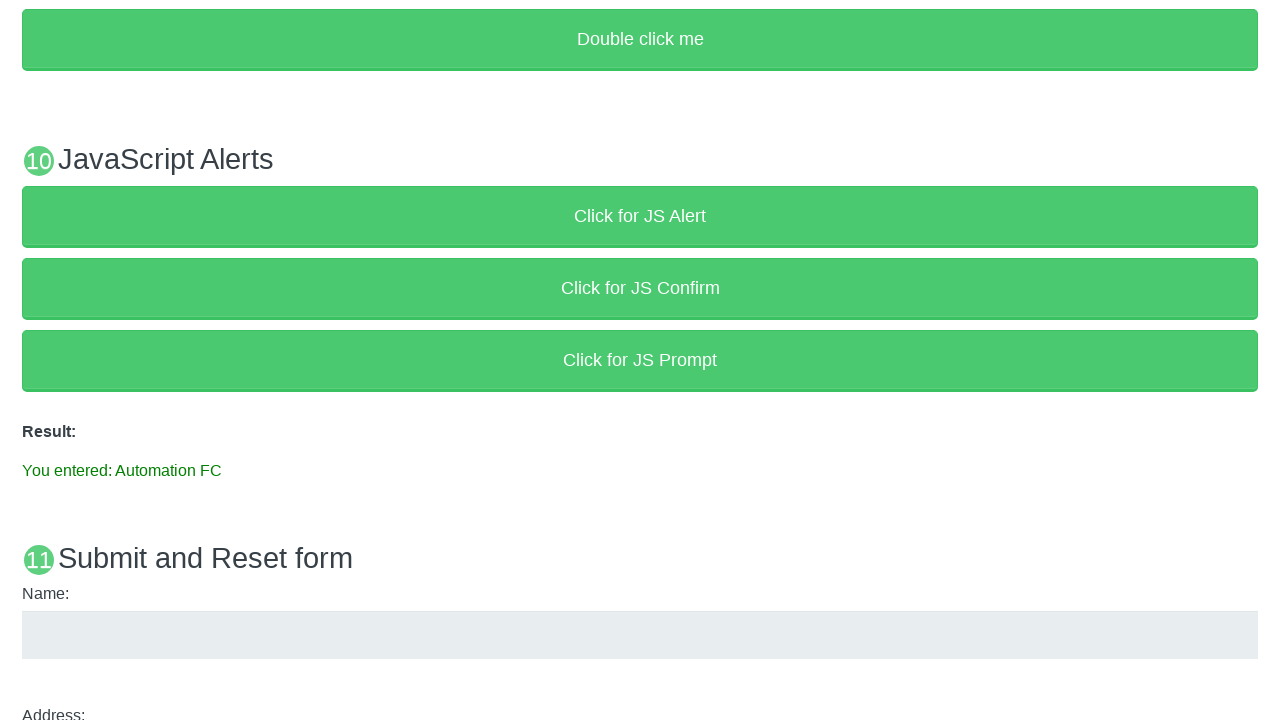